Tests the housing search functionality on the French CROUS student housing website by searching for accommodations in the Île-de-France region and verifying that search results are displayed.

Starting URL: https://trouverunlogement.lescrous.fr/

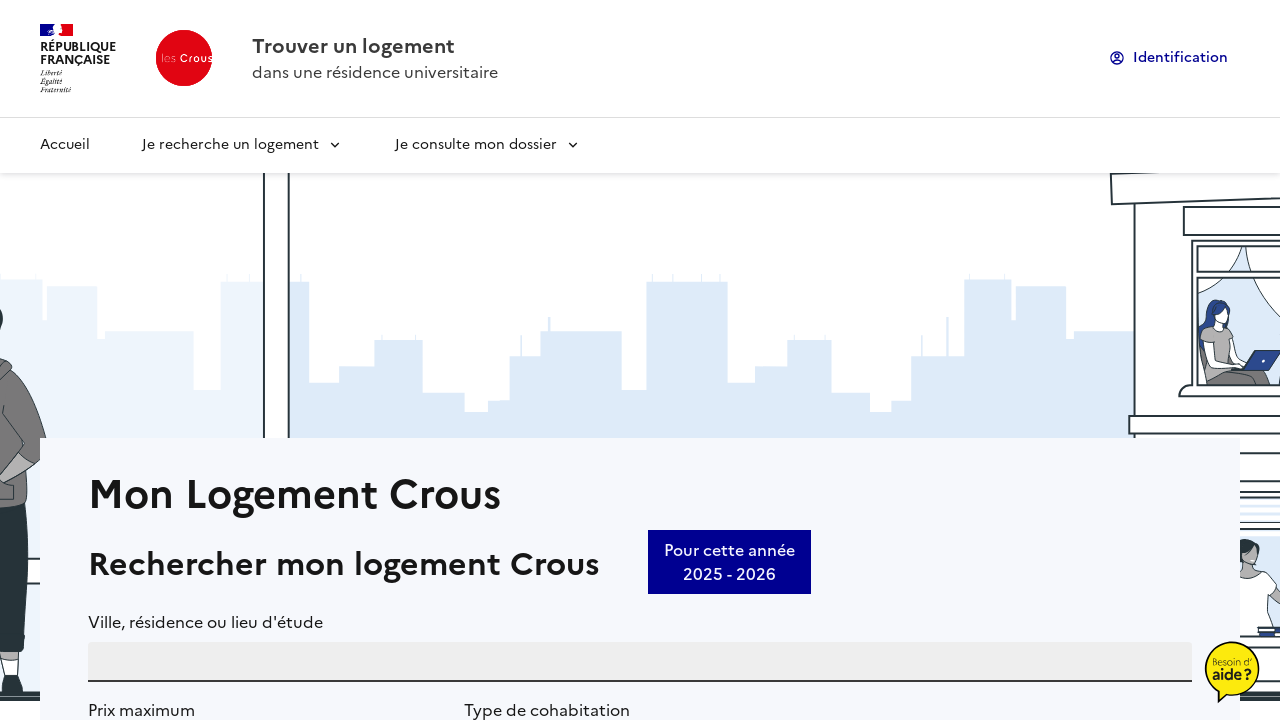

Location search input field is ready
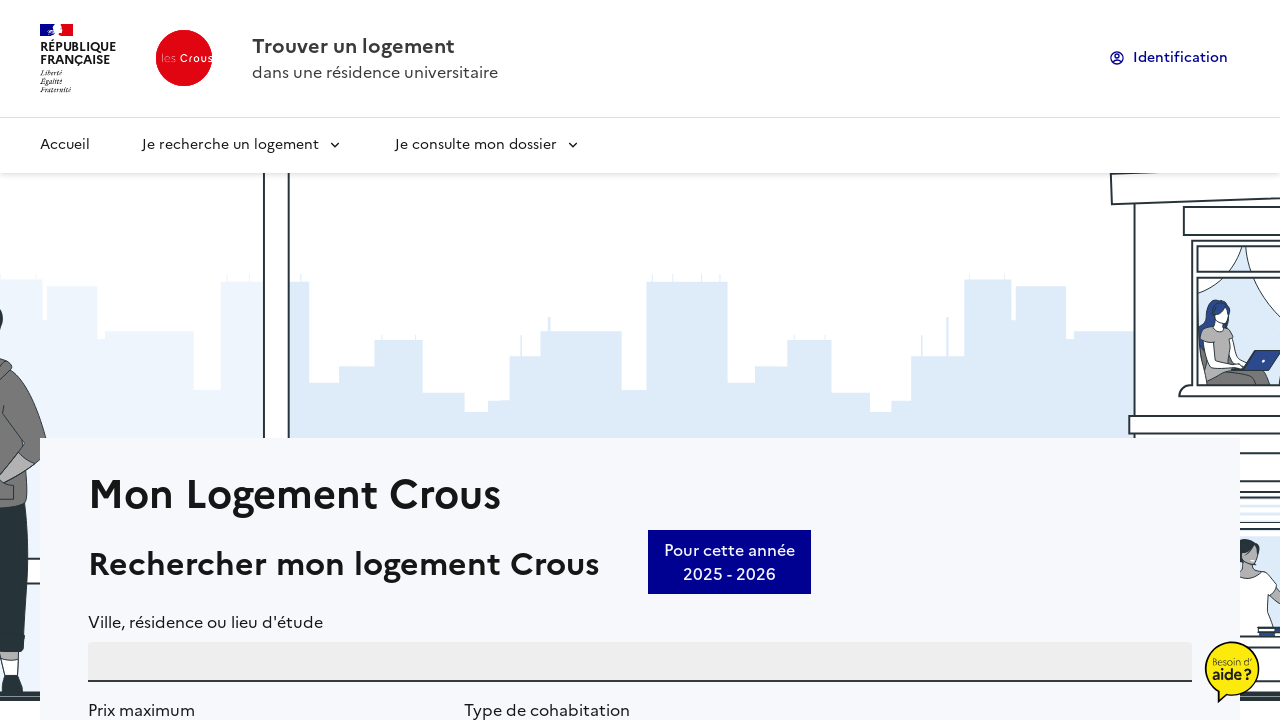

Filled location search field with 'Île-de-France' on #PlaceAutocompletearia-autocomplete-1-input
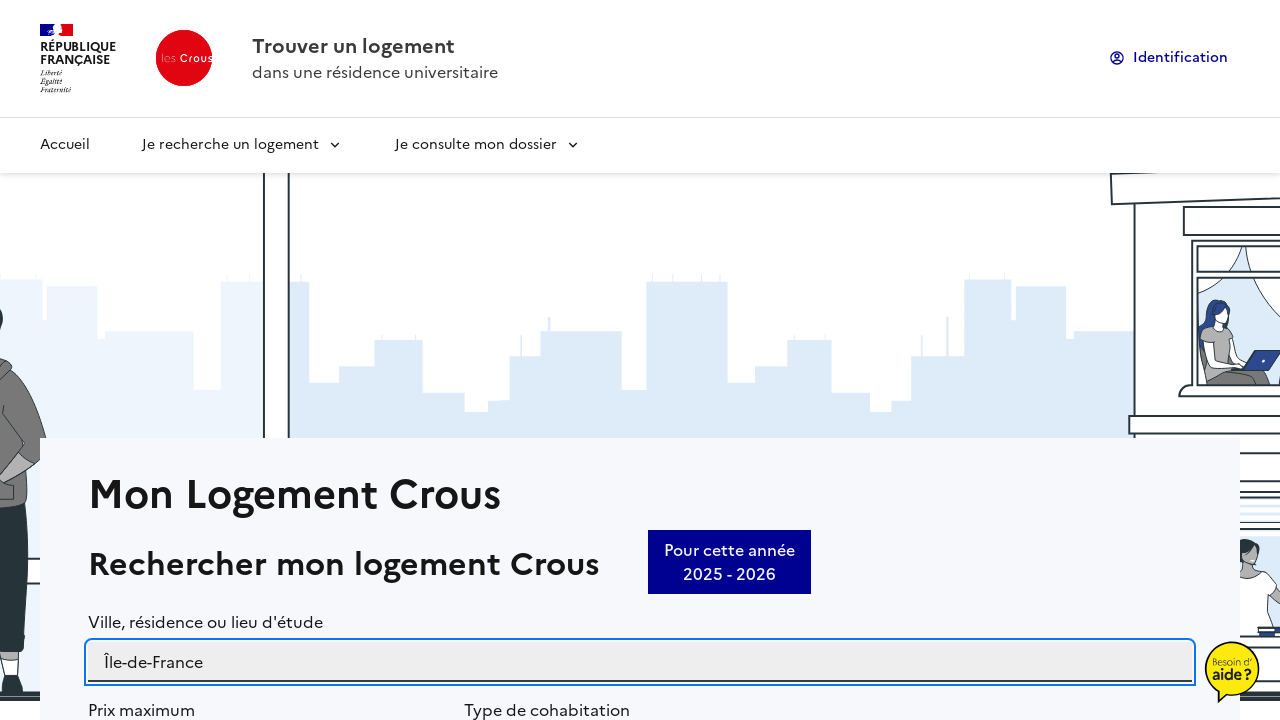

Waited for autocomplete suggestions to appear
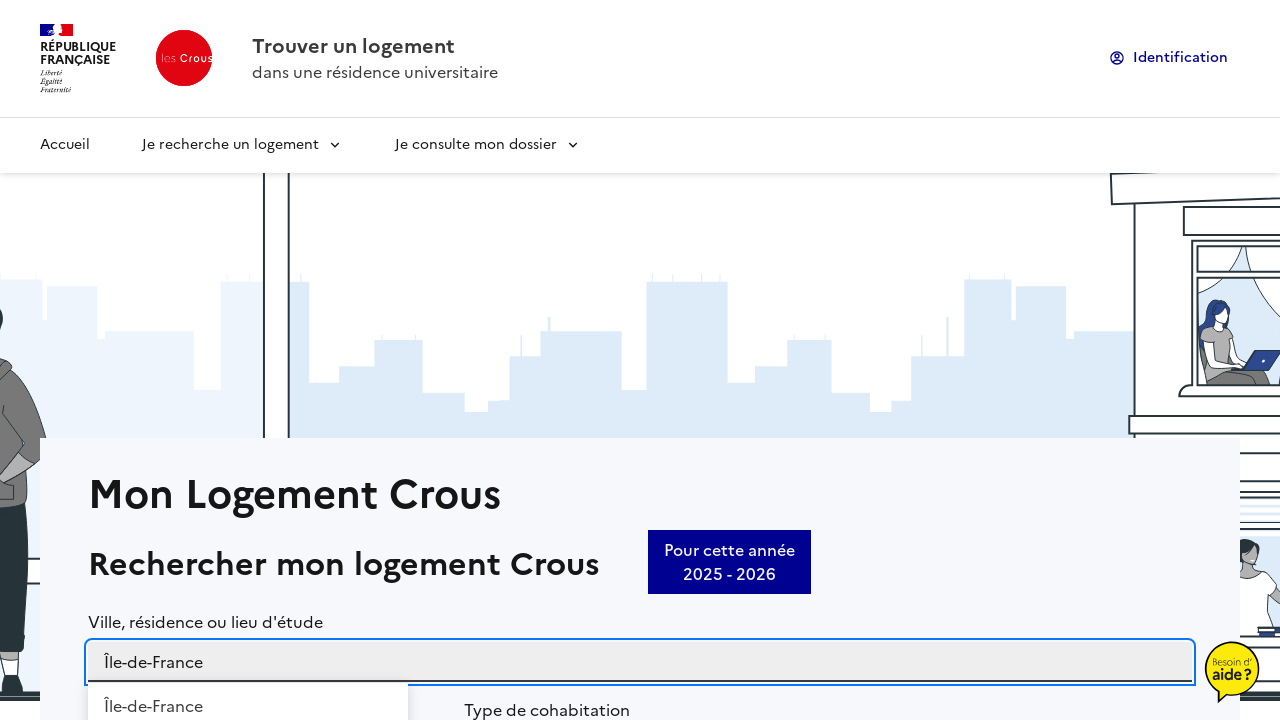

Clicked the search button to submit the housing search at (1093, 360) on button.fr-btn.svelte-w11odb
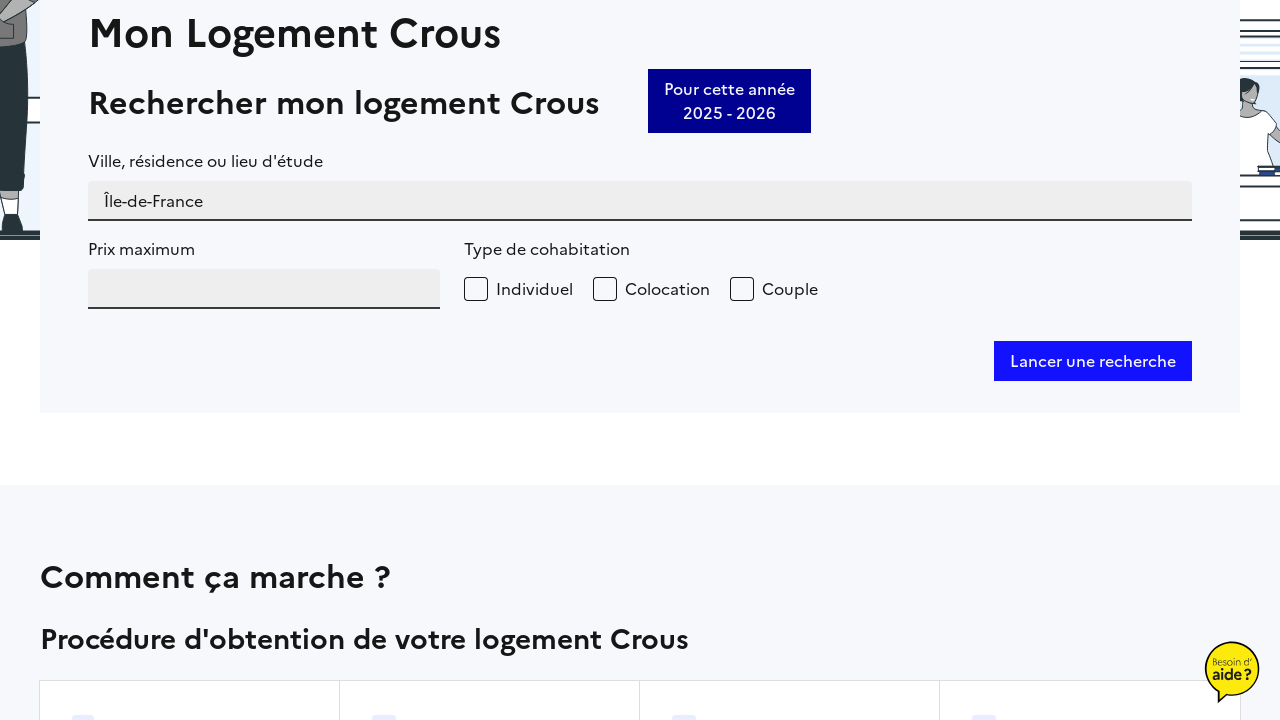

Search results grid loaded successfully
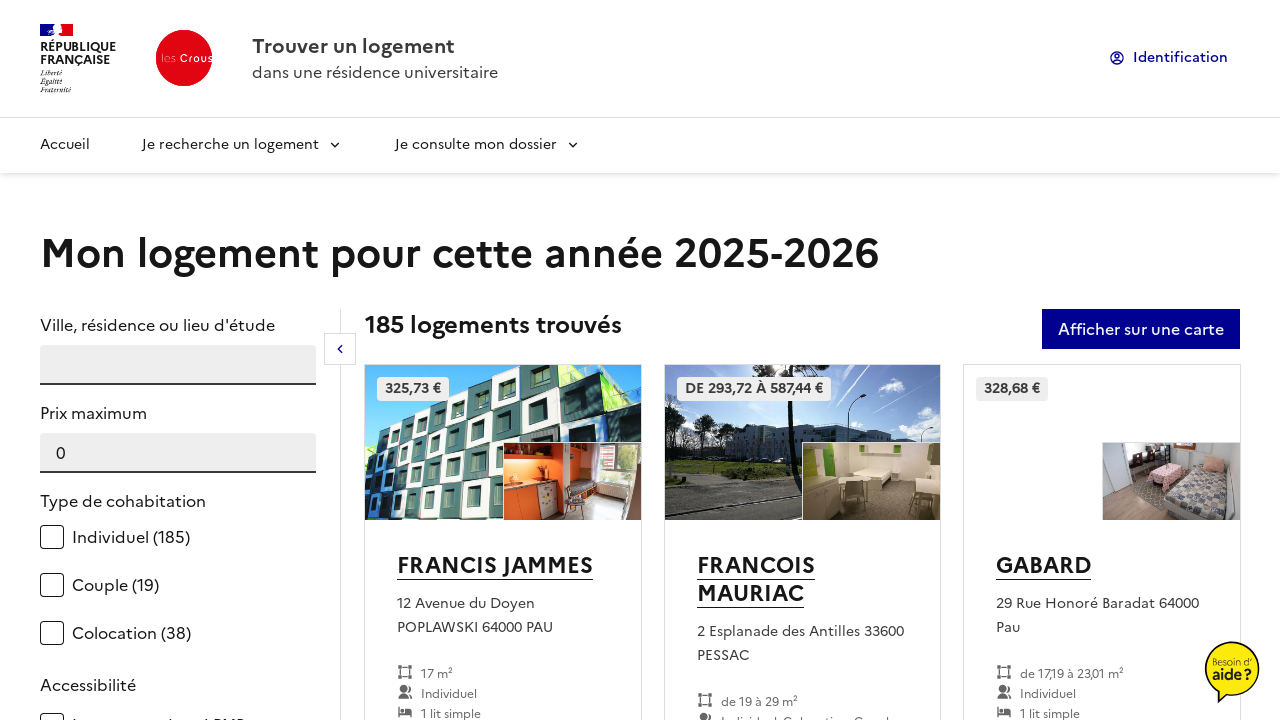

Verified that housing search result items are displayed
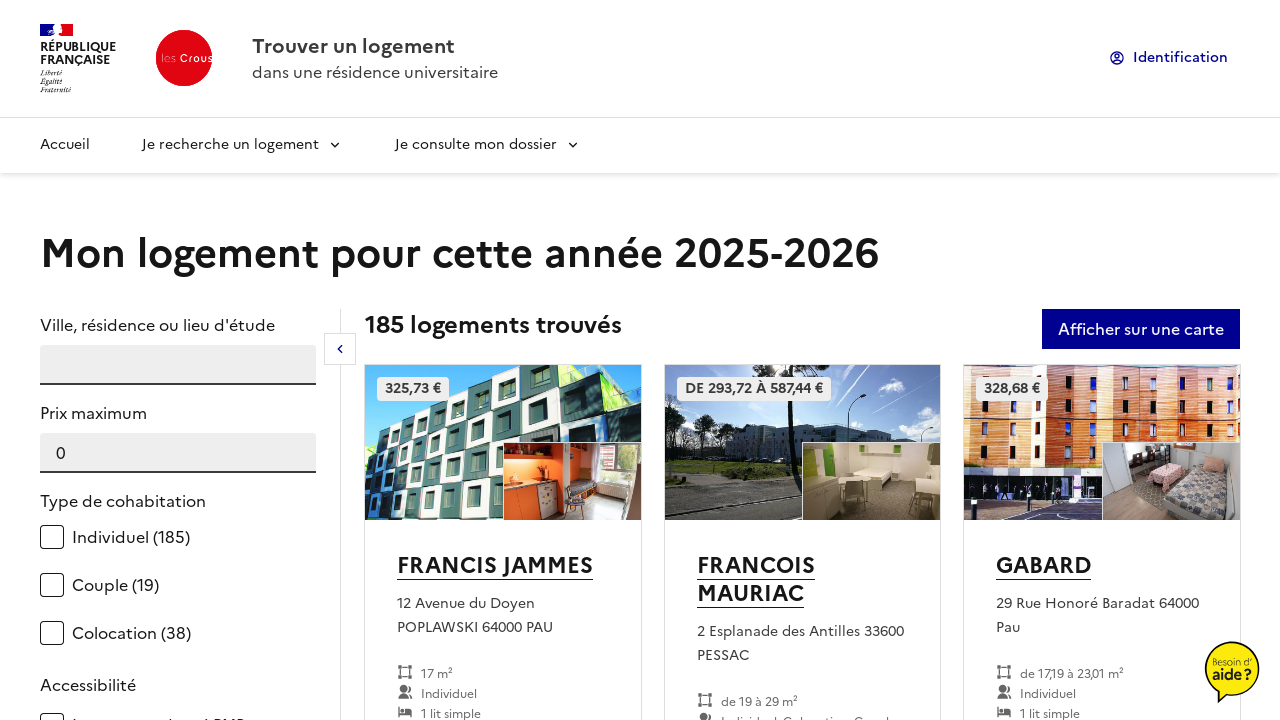

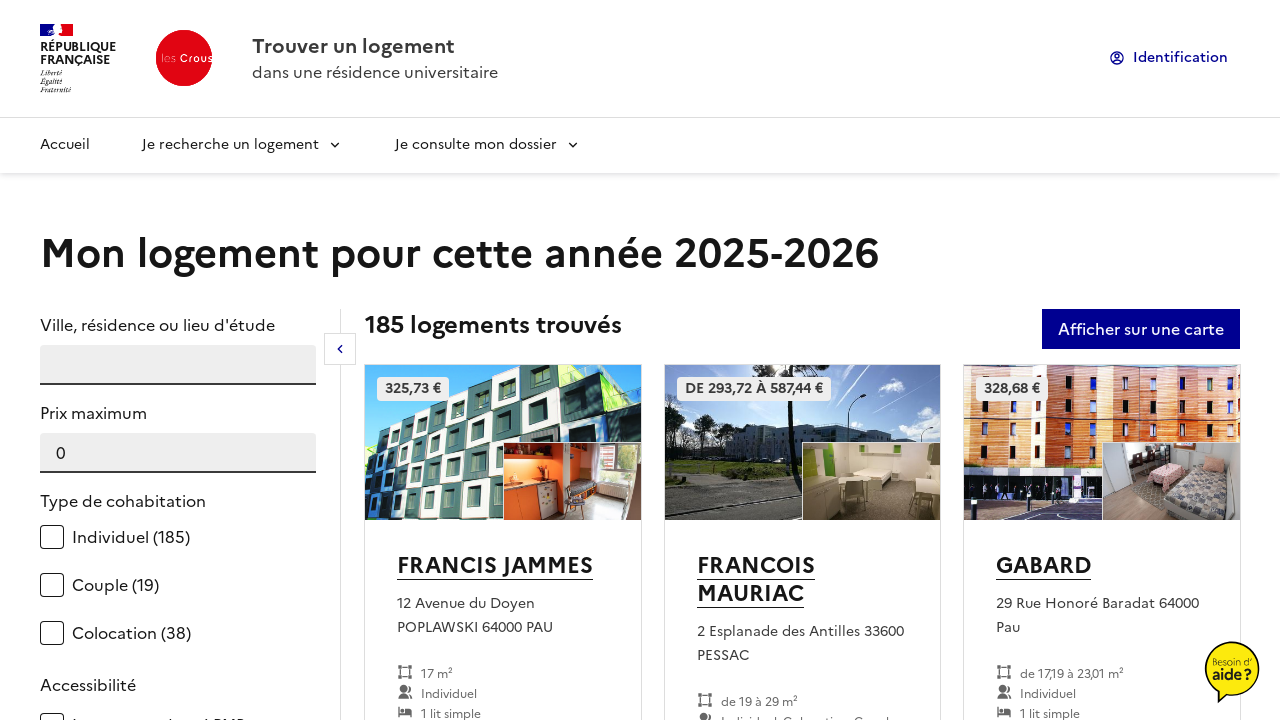